Navigates to a specific YouTube video page and maximizes the browser window

Starting URL: https://www.youtube.com/watch?v=XGFMp0ieCV0

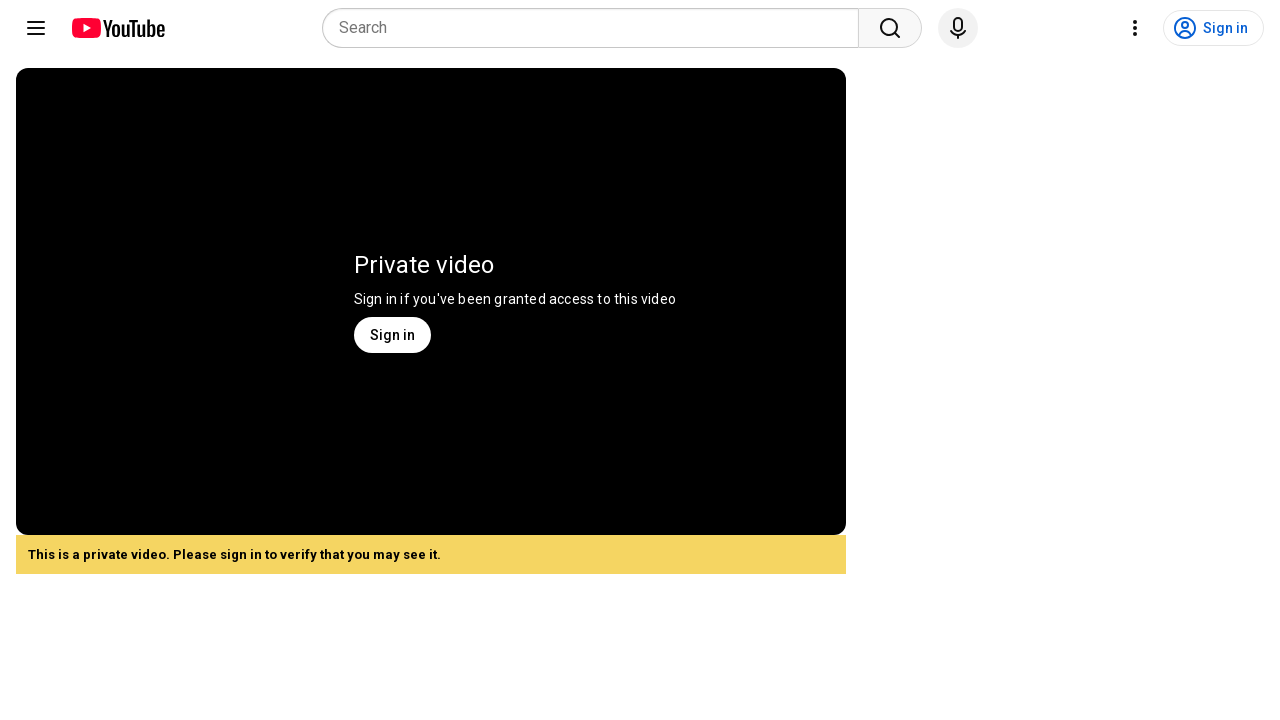

Navigated to YouTube video page
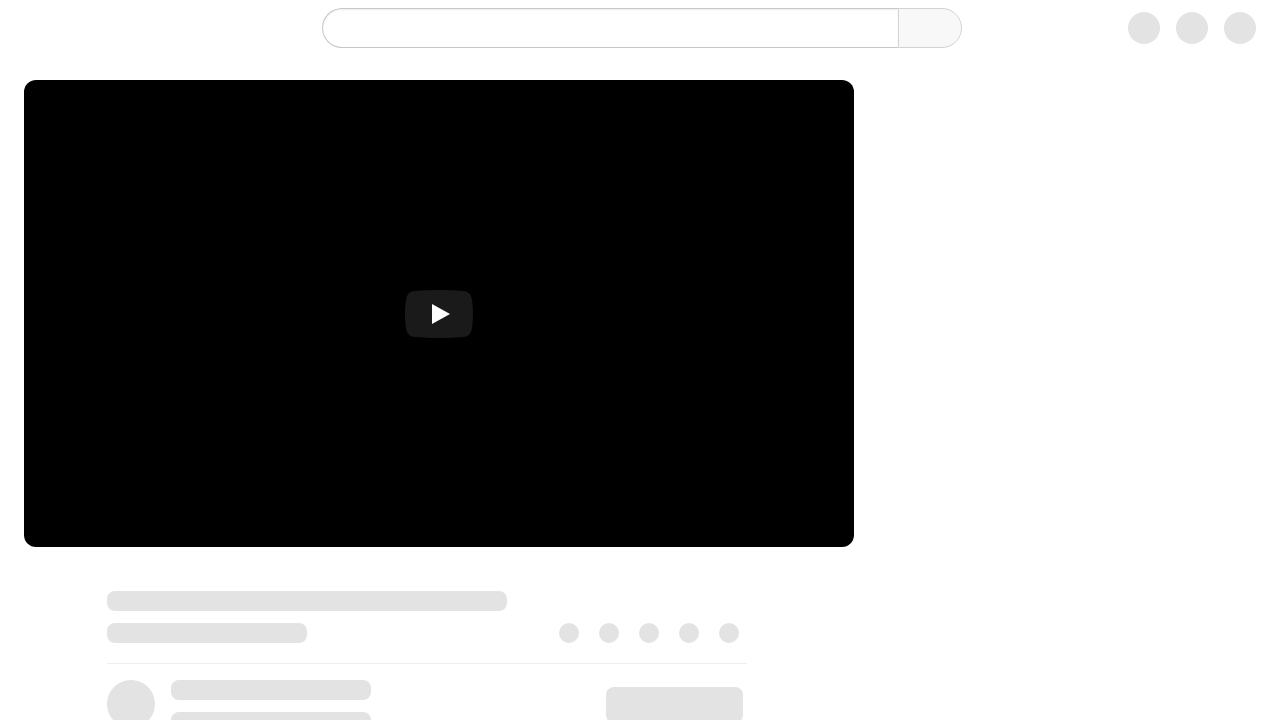

Set viewport size to 1920x1080 to maximize browser window
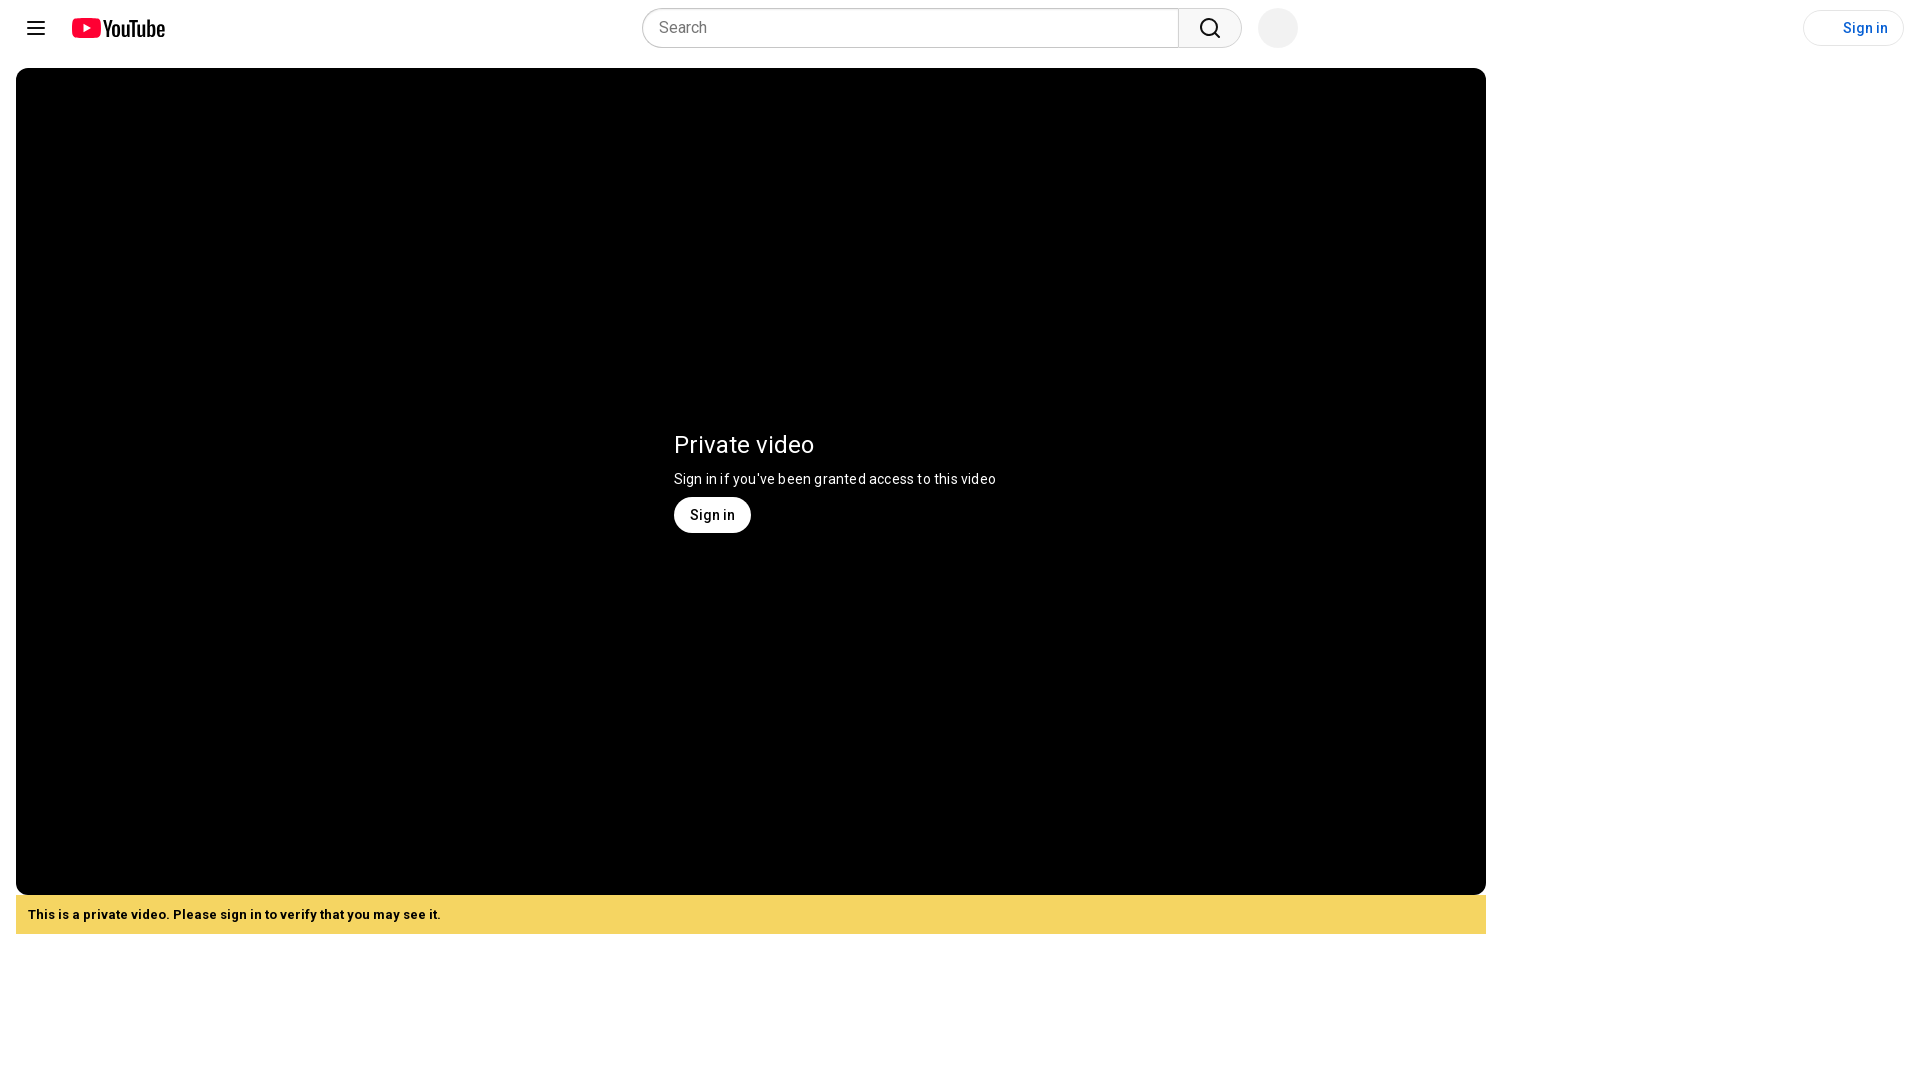

Page fully loaded and DOM content ready
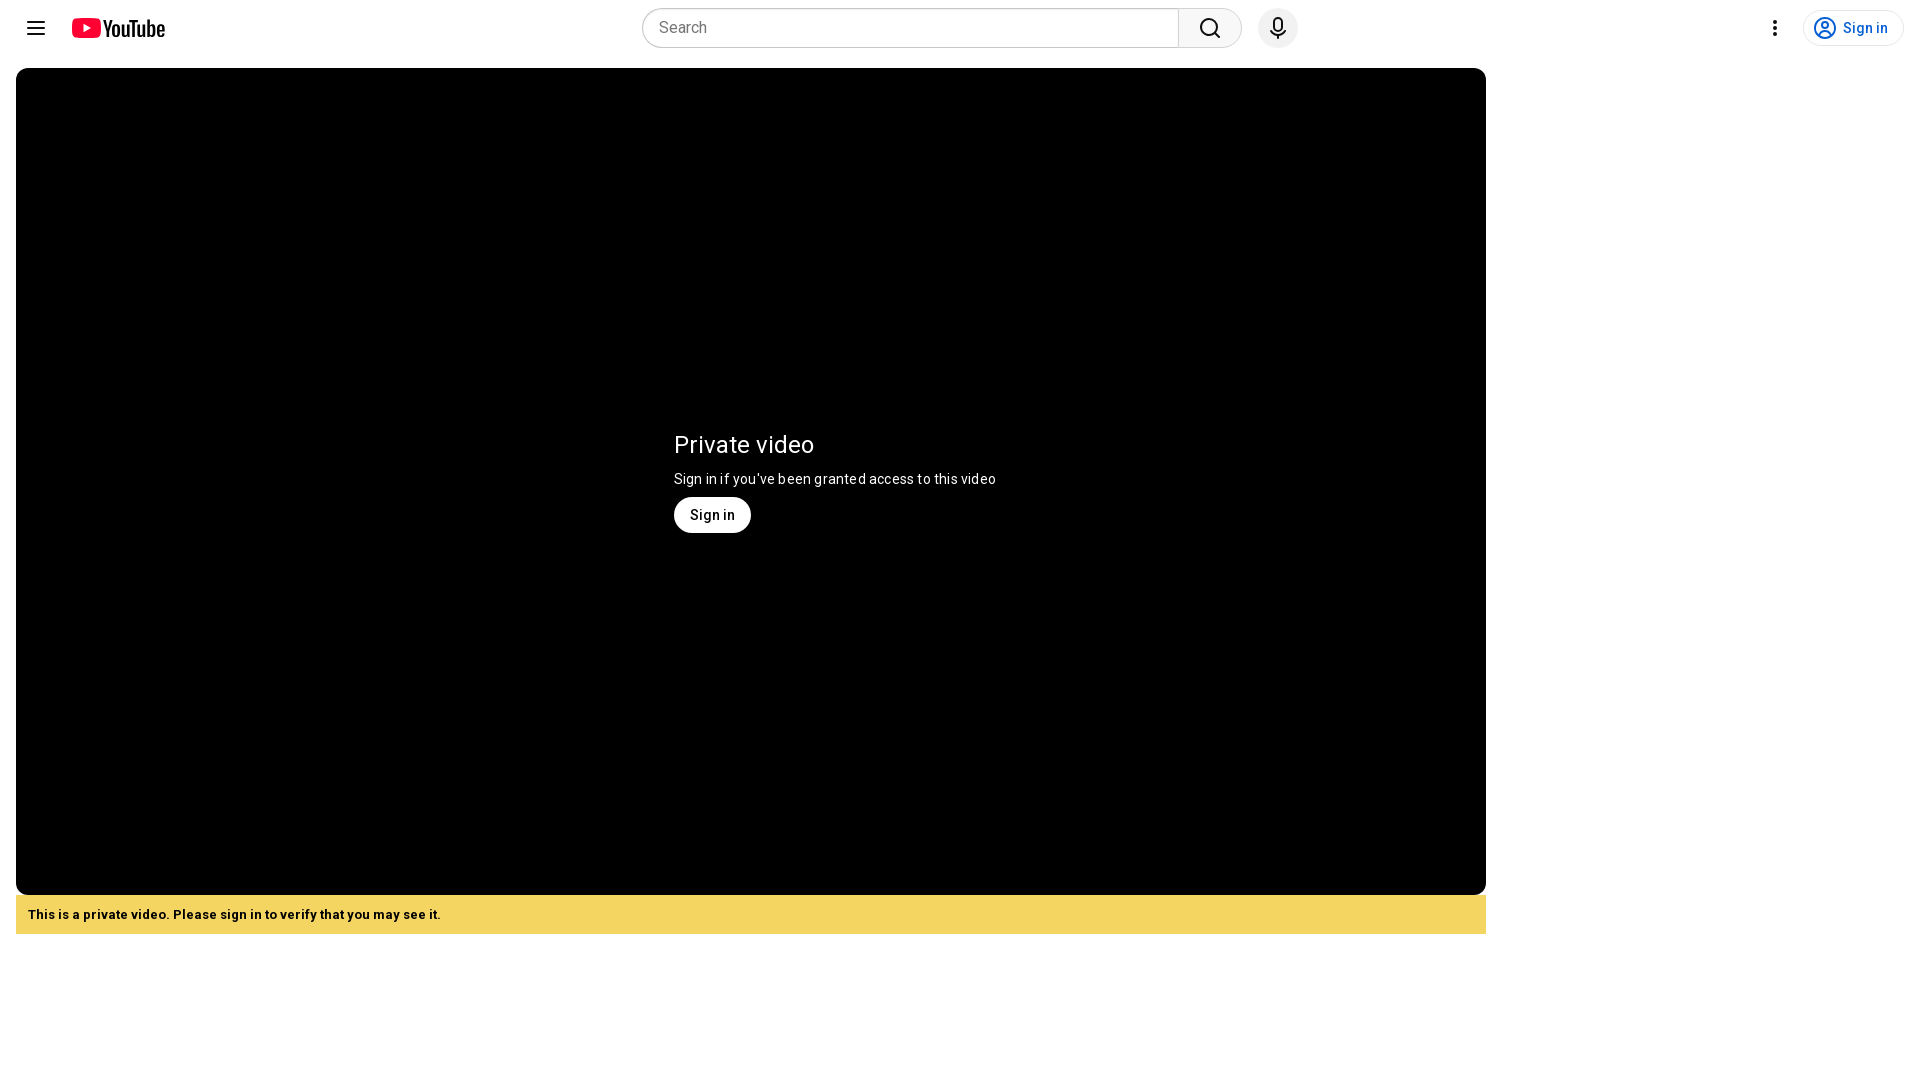

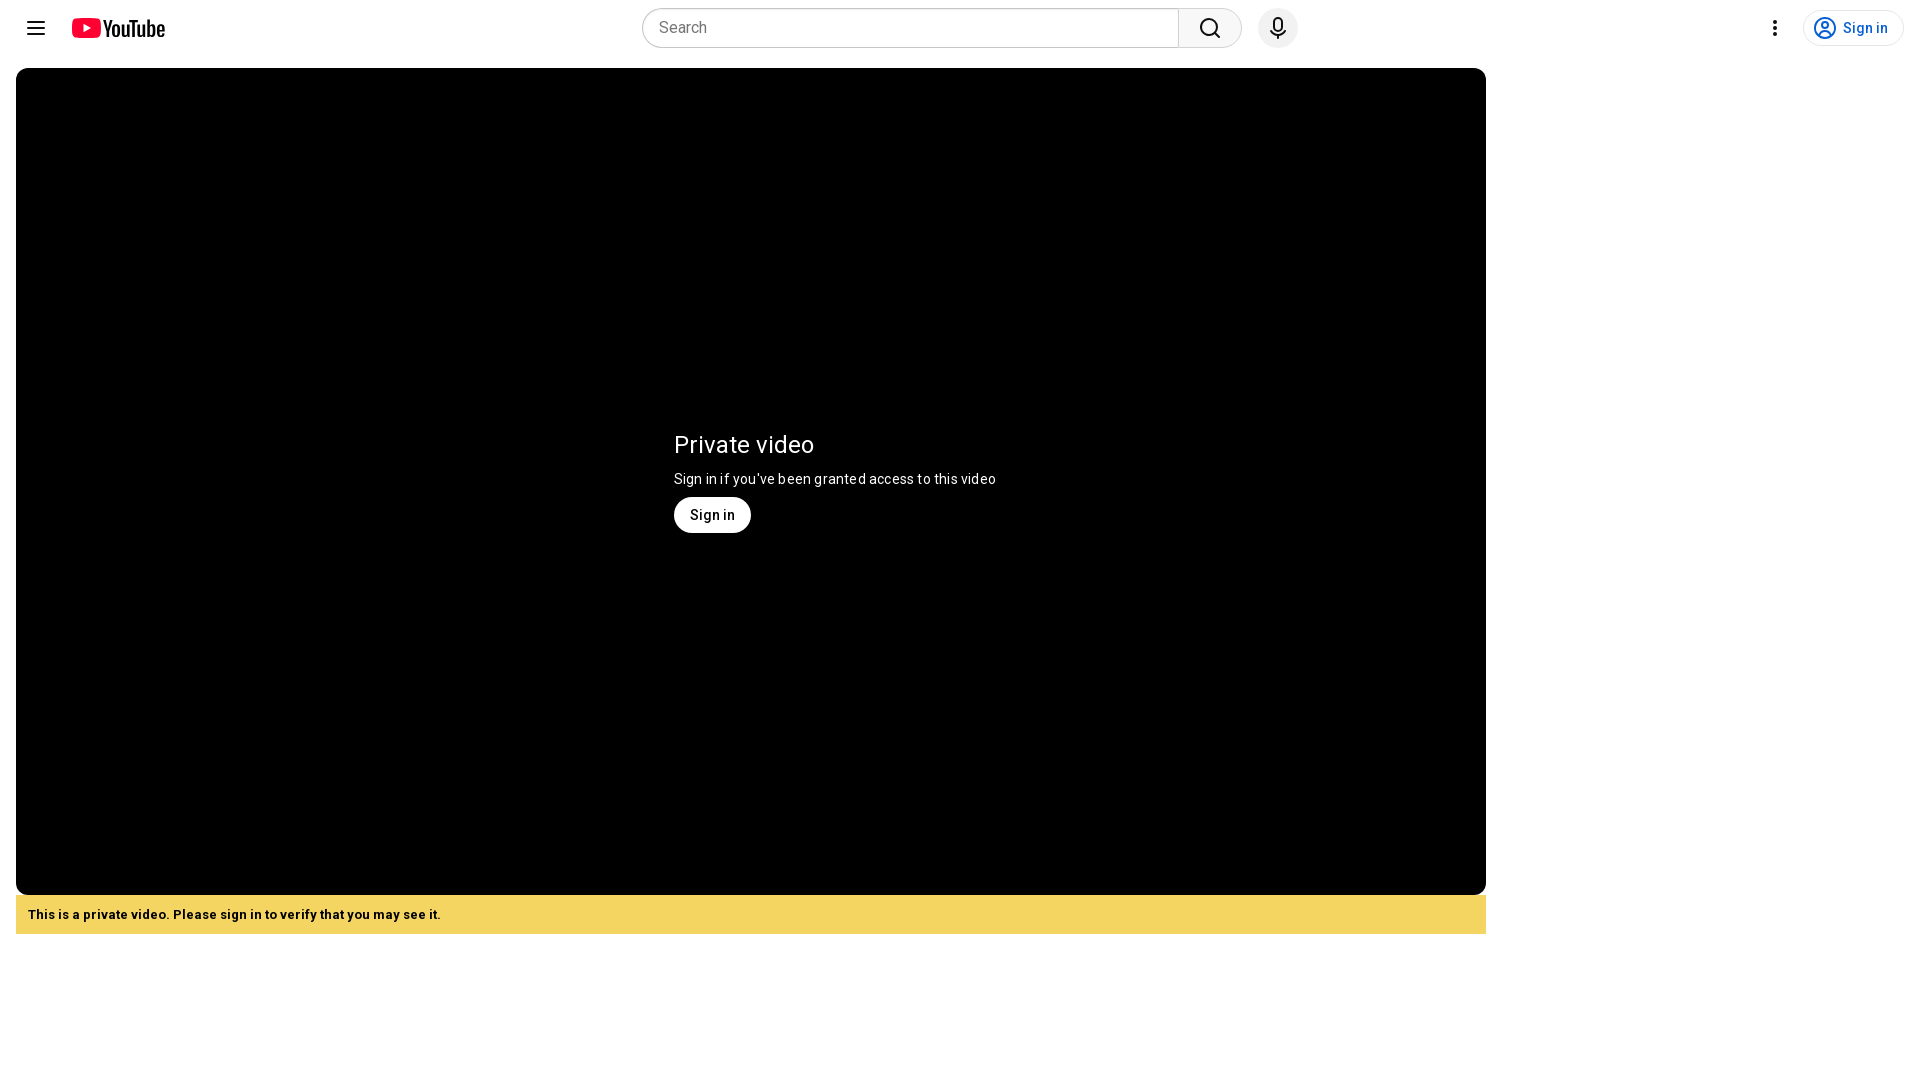